Navigates to the challenging DOM page and scrolls down to view page content

Starting URL: https://the-internet.herokuapp.com/challenging_dom

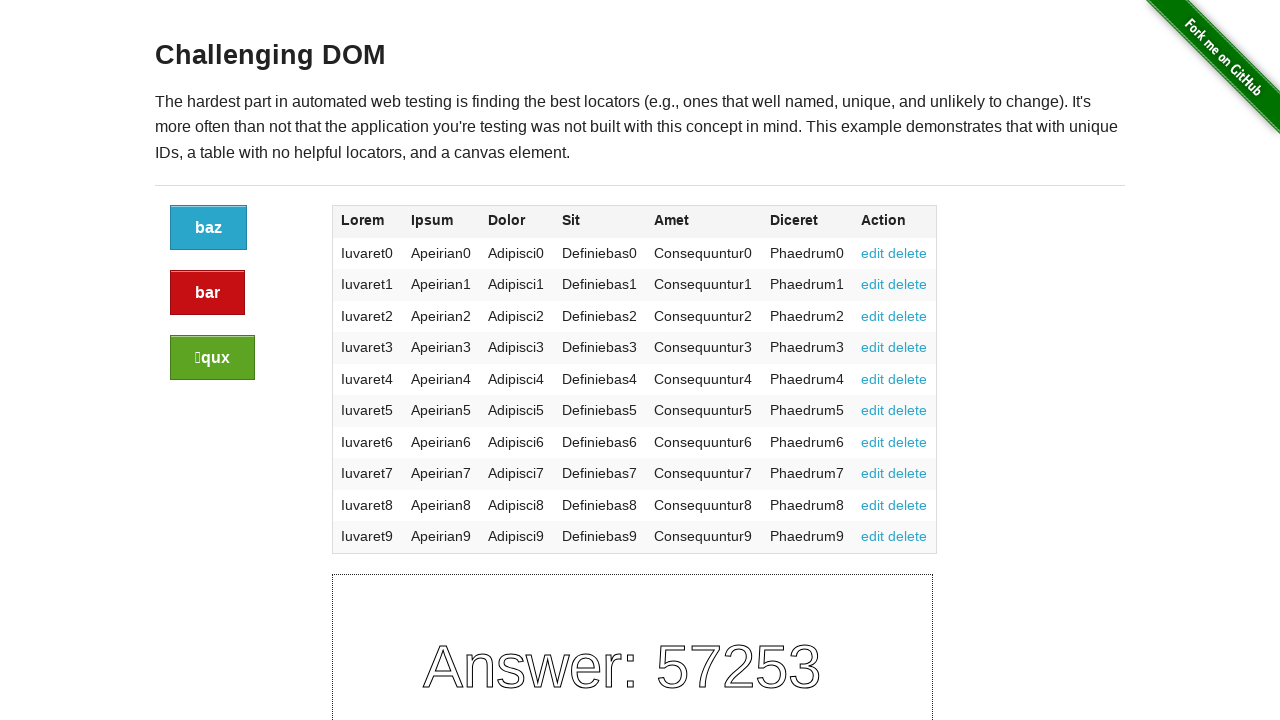

Scrolled down 600 pixels to view page content
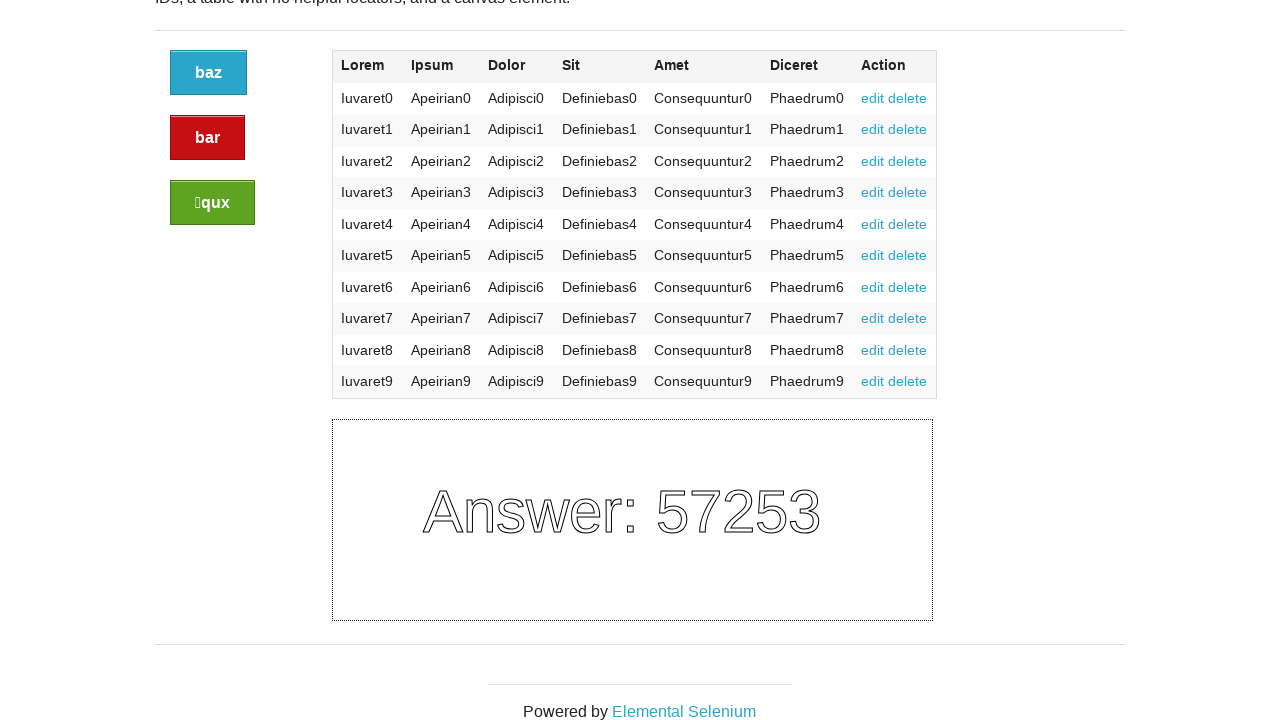

Waited 1000ms for content to be visible after scrolling
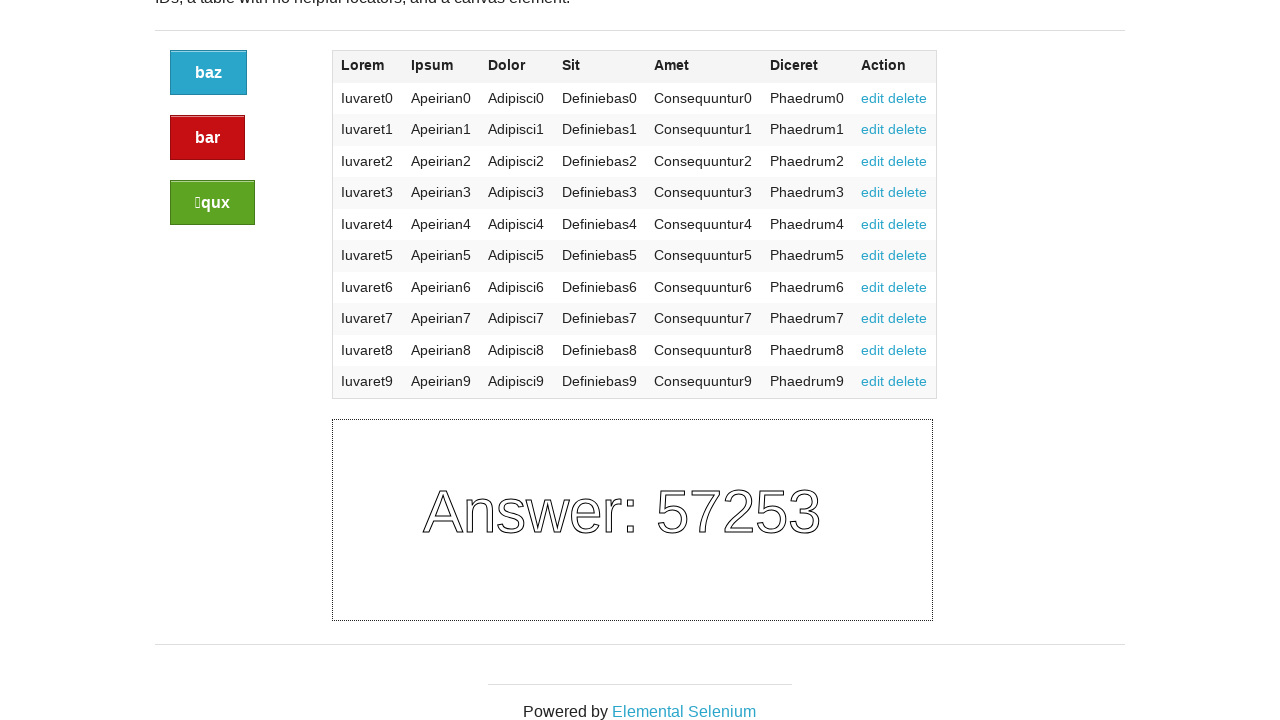

Verified page has loaded by checking domcontentloaded state
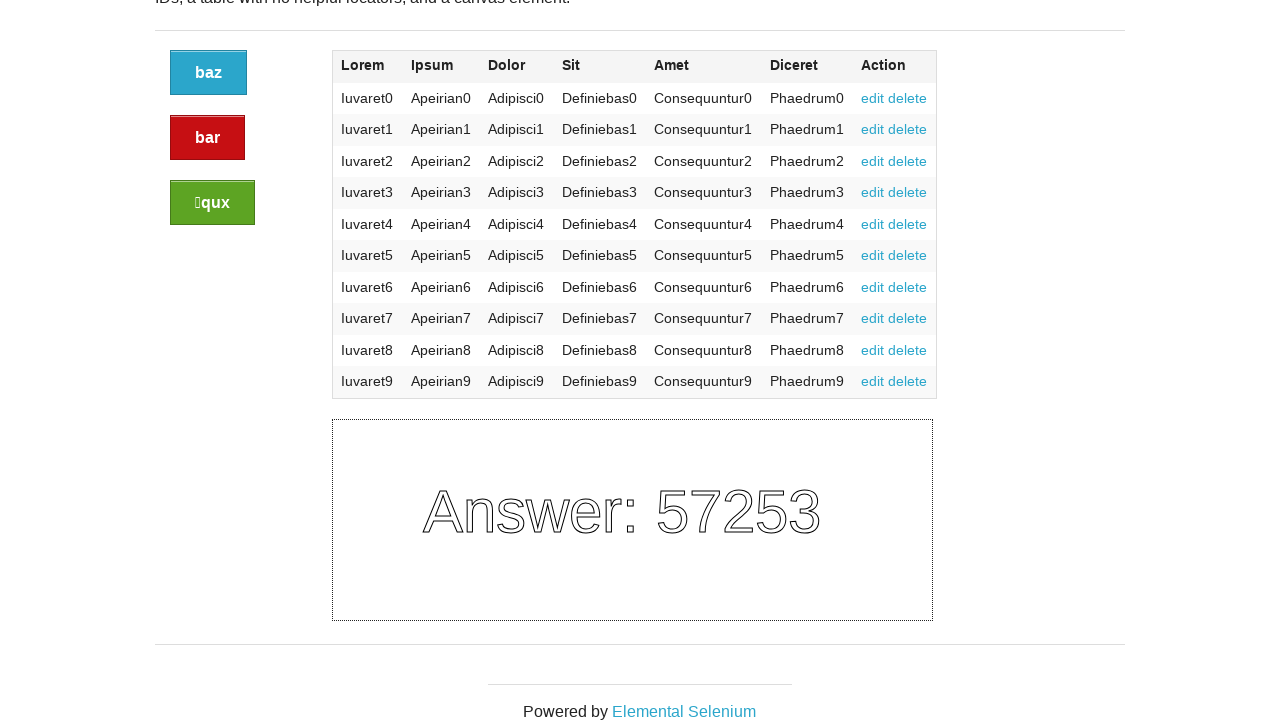

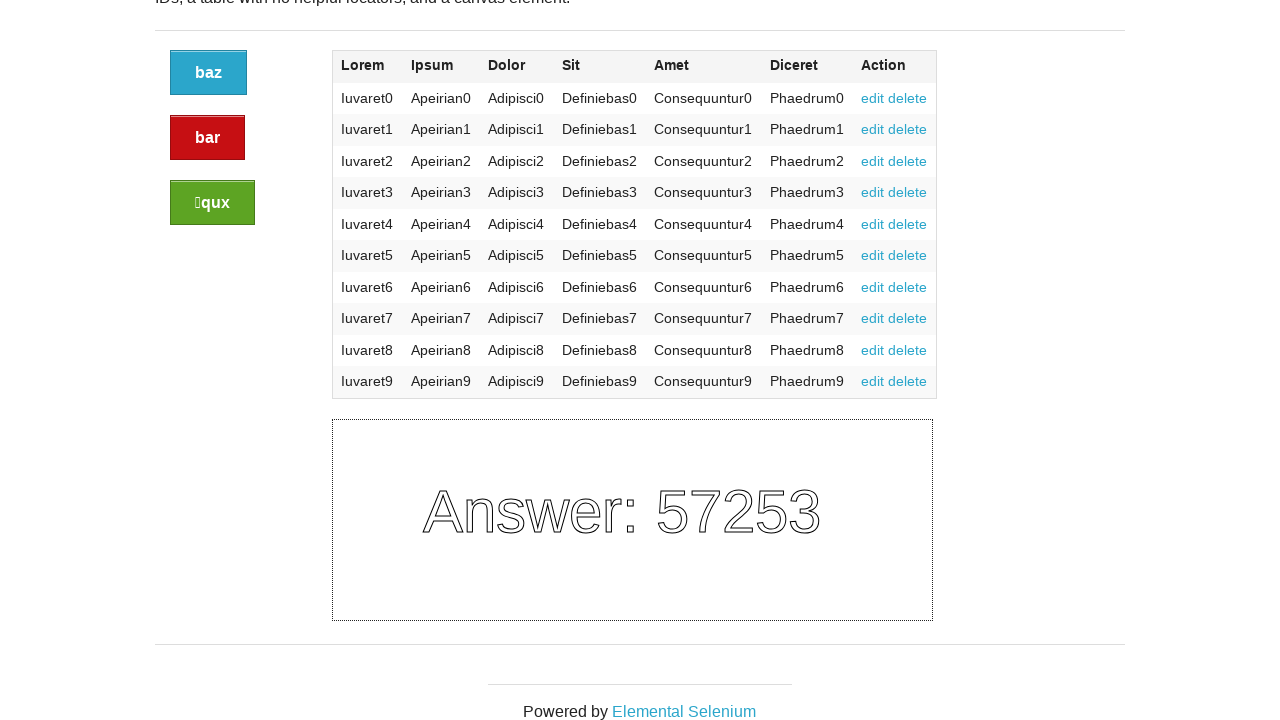